Tests radio button functionality by iterating through all radio buttons on the page and clicking each one

Starting URL: https://rahulshettyacademy.com/AutomationPractice/

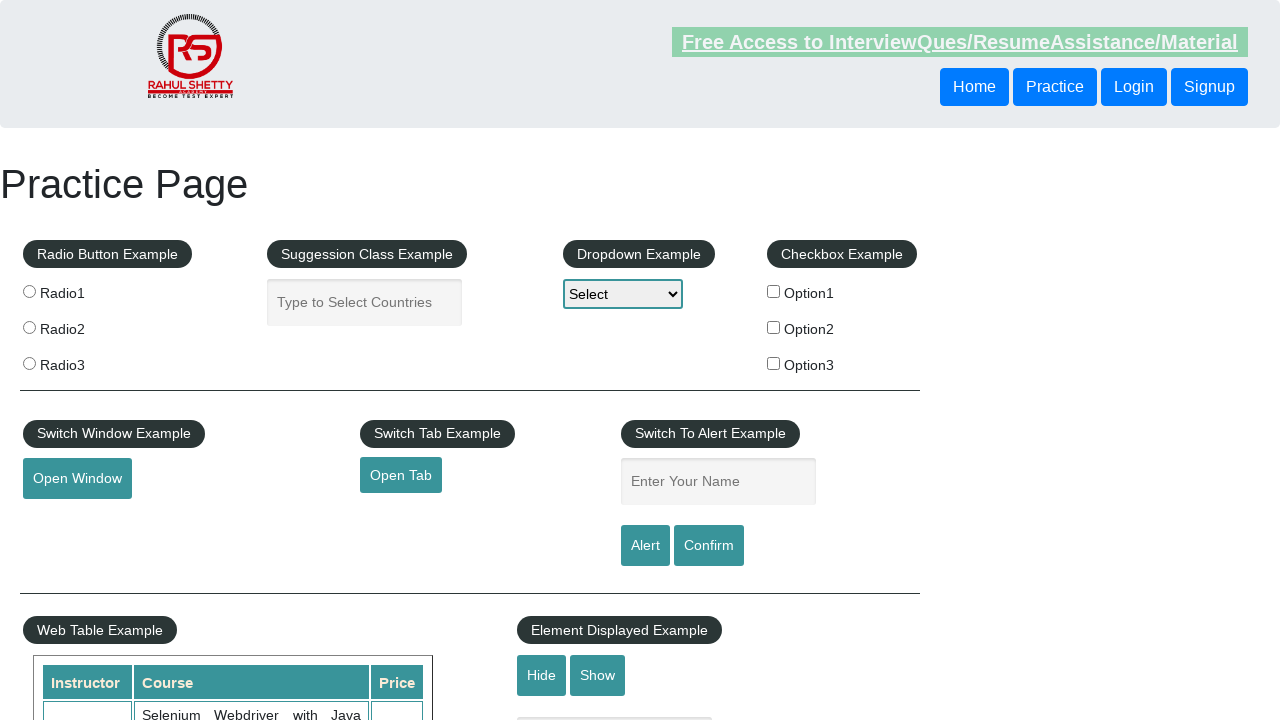

Navigated to RadioButton test page
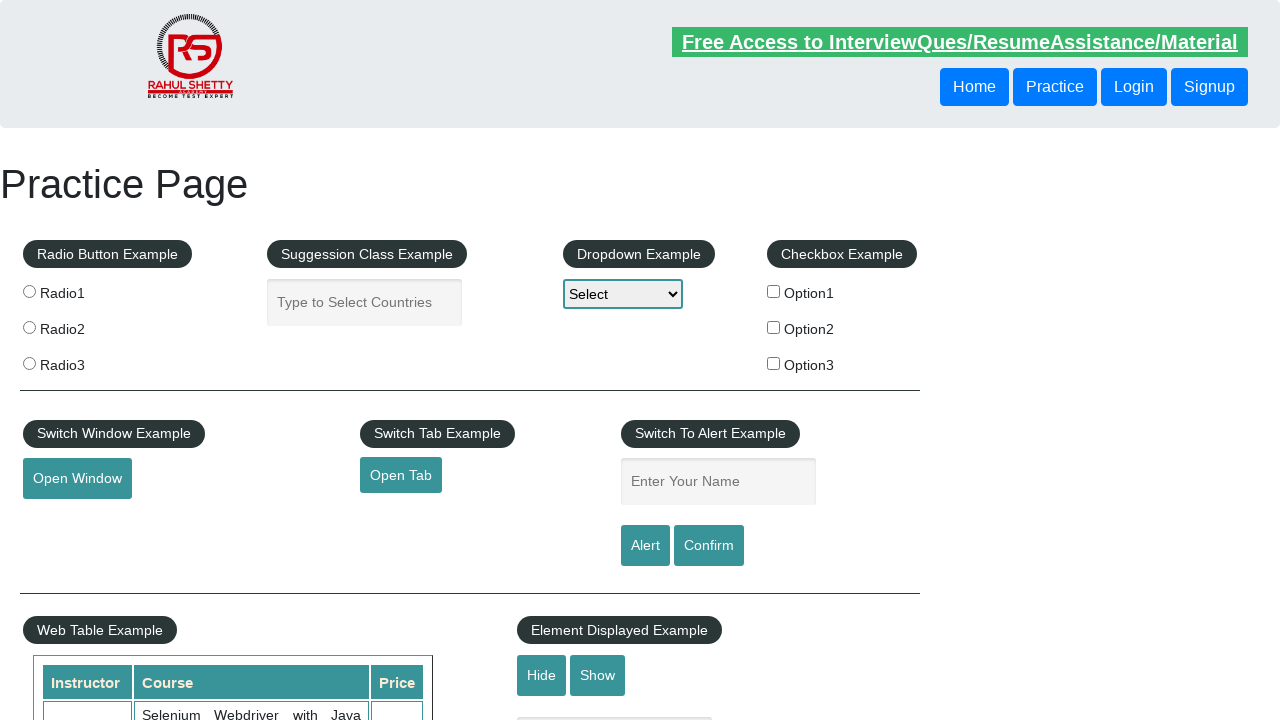

Located all radio buttons on the page
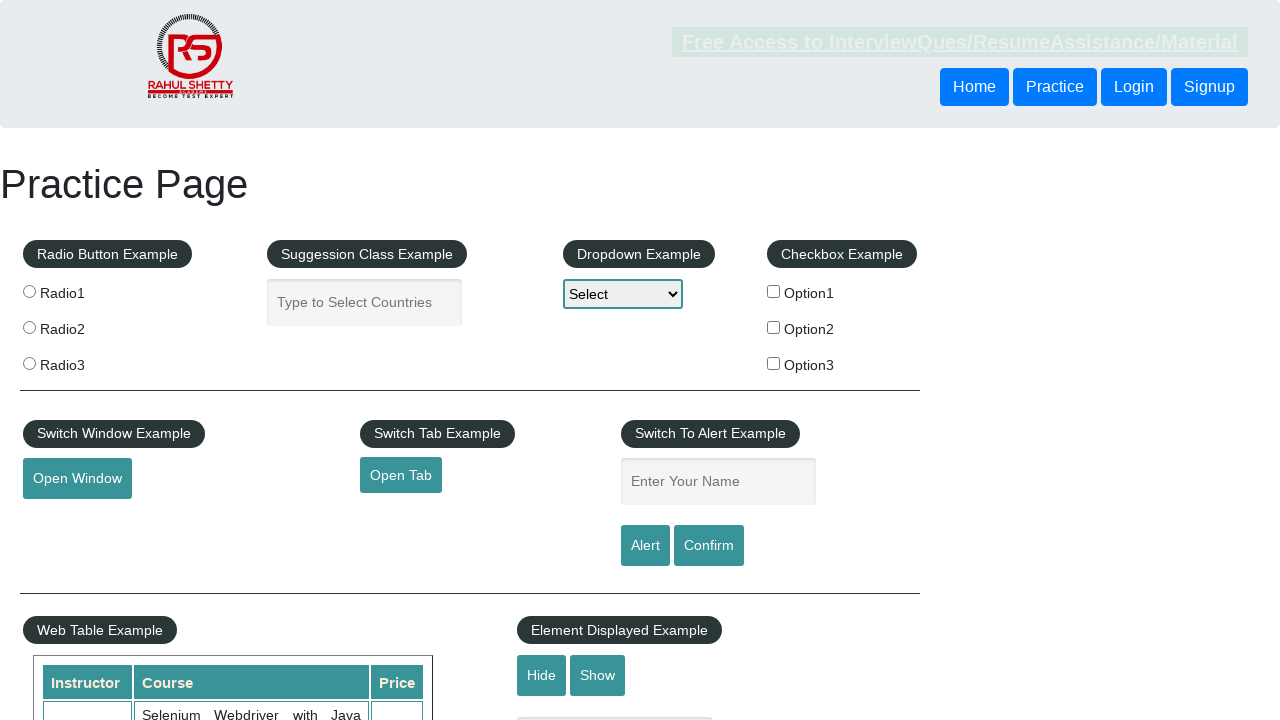

Clicked a radio button at (29, 291) on xpath=//fieldset//input[@class='radioButton'] >> nth=0
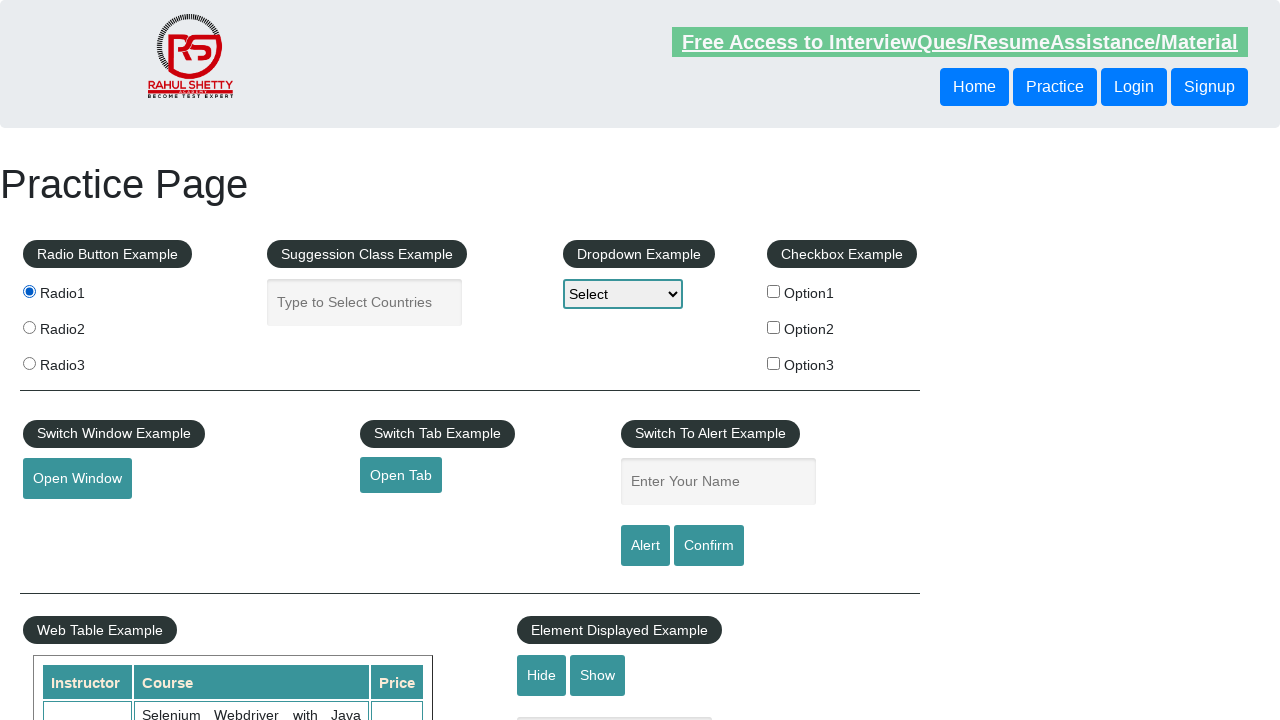

Clicked a radio button at (29, 327) on xpath=//fieldset//input[@class='radioButton'] >> nth=1
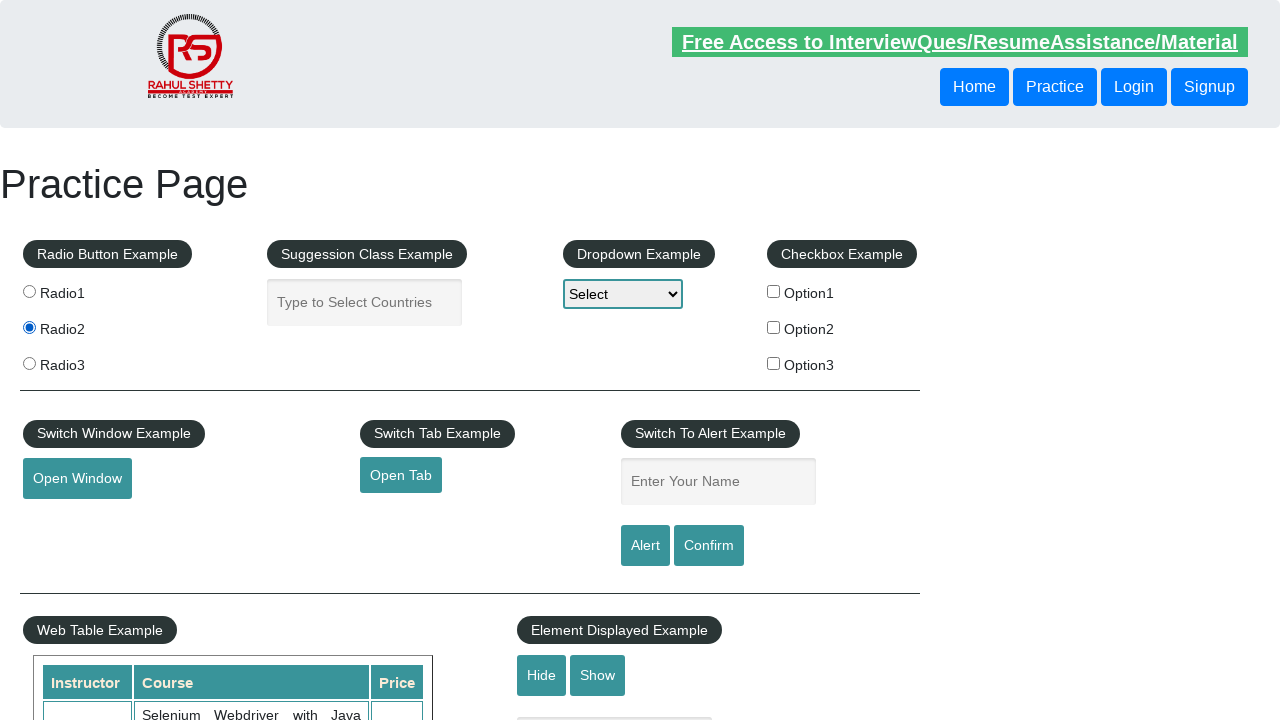

Clicked a radio button at (29, 363) on xpath=//fieldset//input[@class='radioButton'] >> nth=2
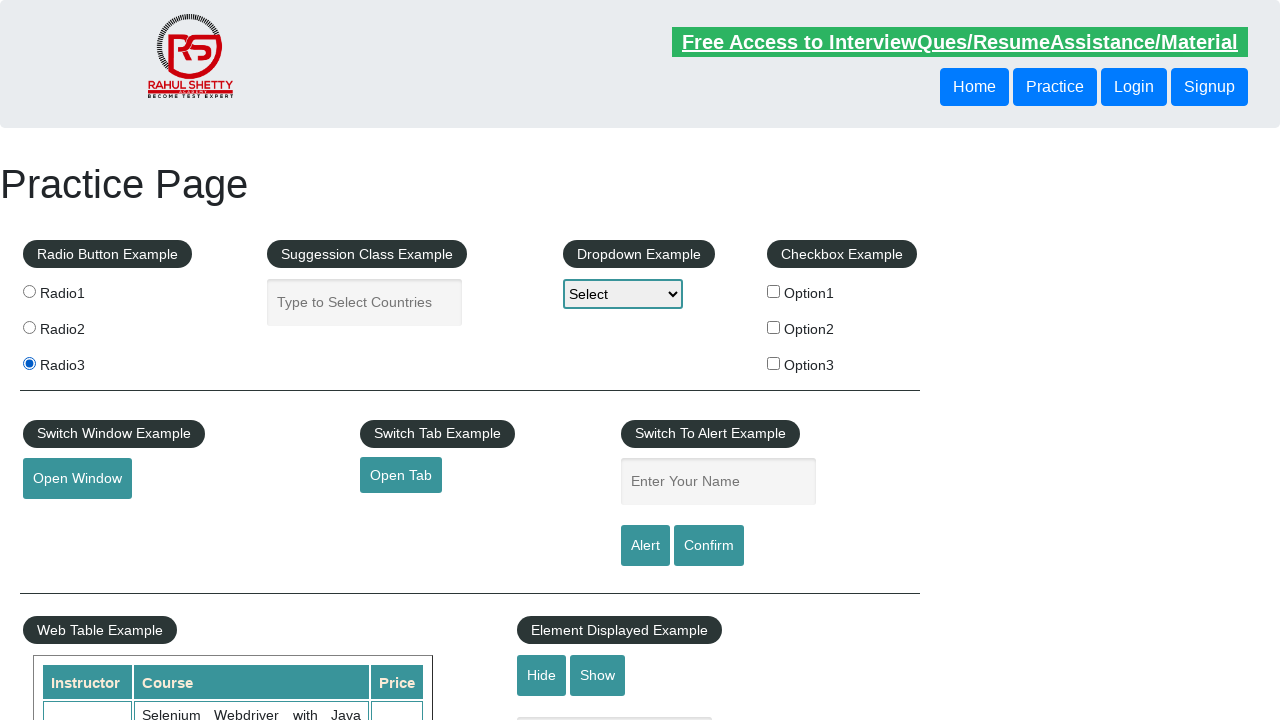

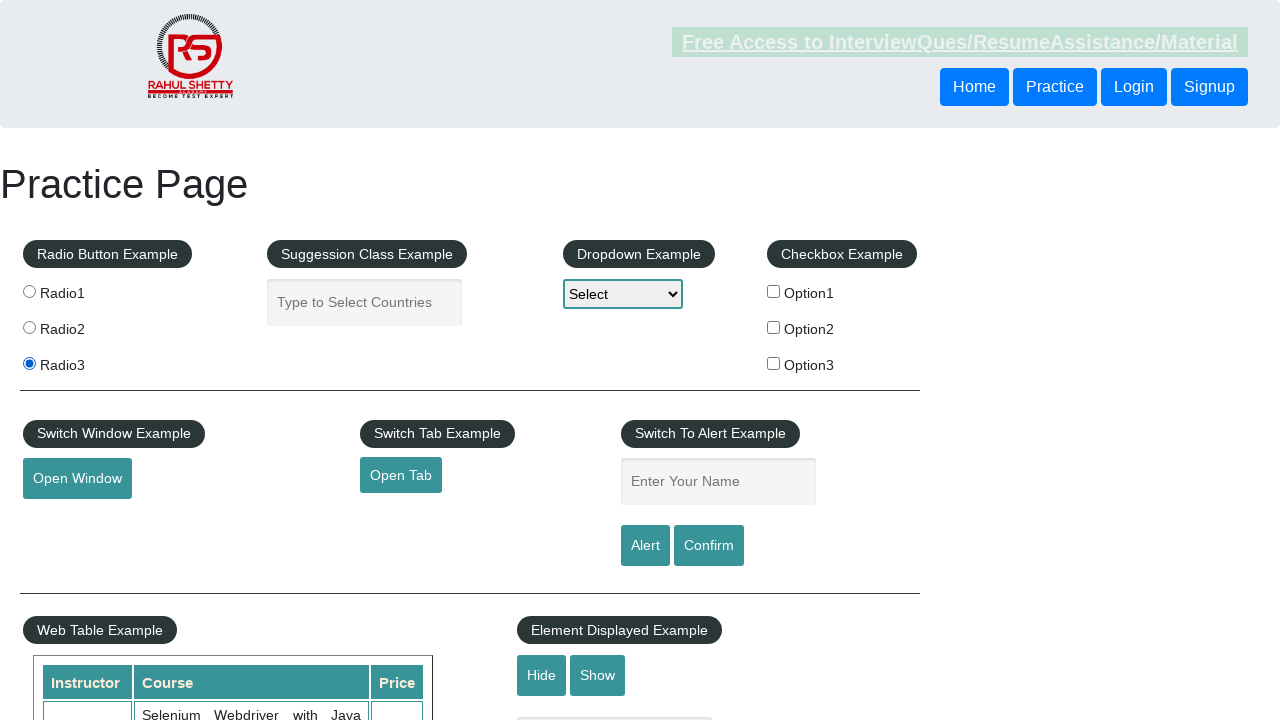